Tests calendar date picker functionality by opening a calendar popup and selecting a specific date (October 18th) by navigating through months using the Prev button

Starting URL: https://www.hyrtutorials.com/p/calendar-practice.html

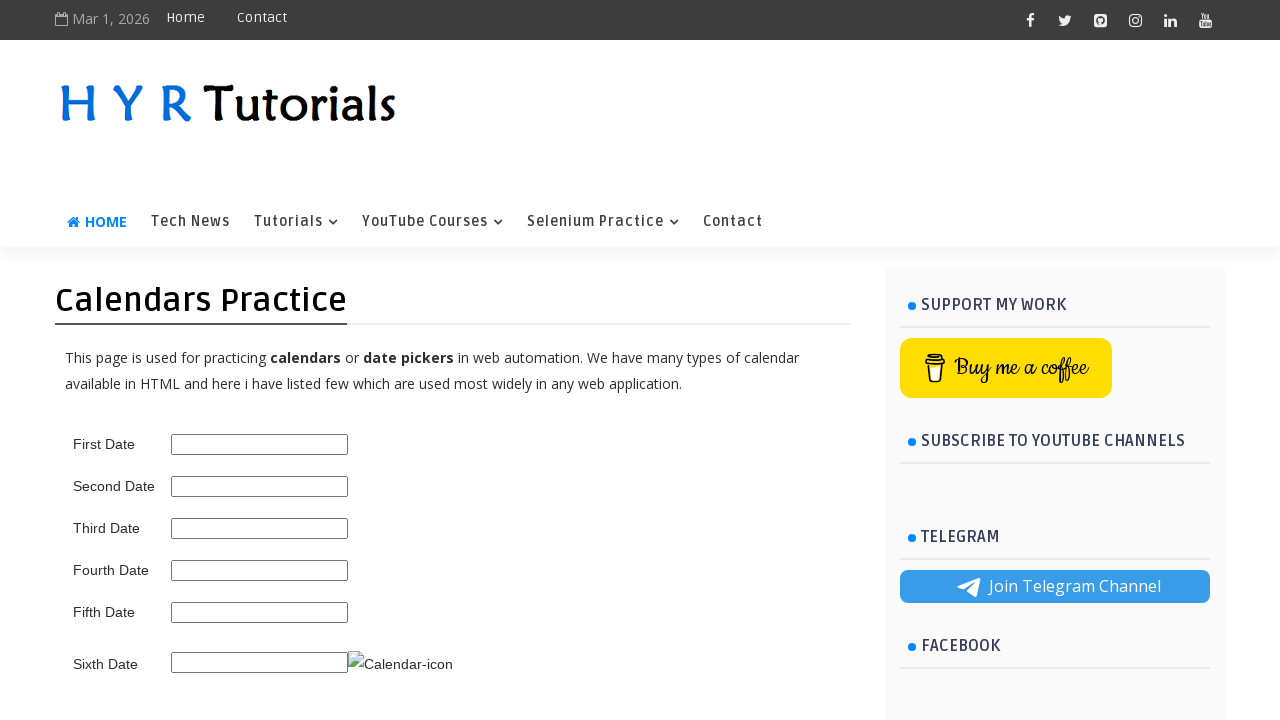

Clicked on the date picker input to open calendar popup at (260, 444) on input#first_date_picker
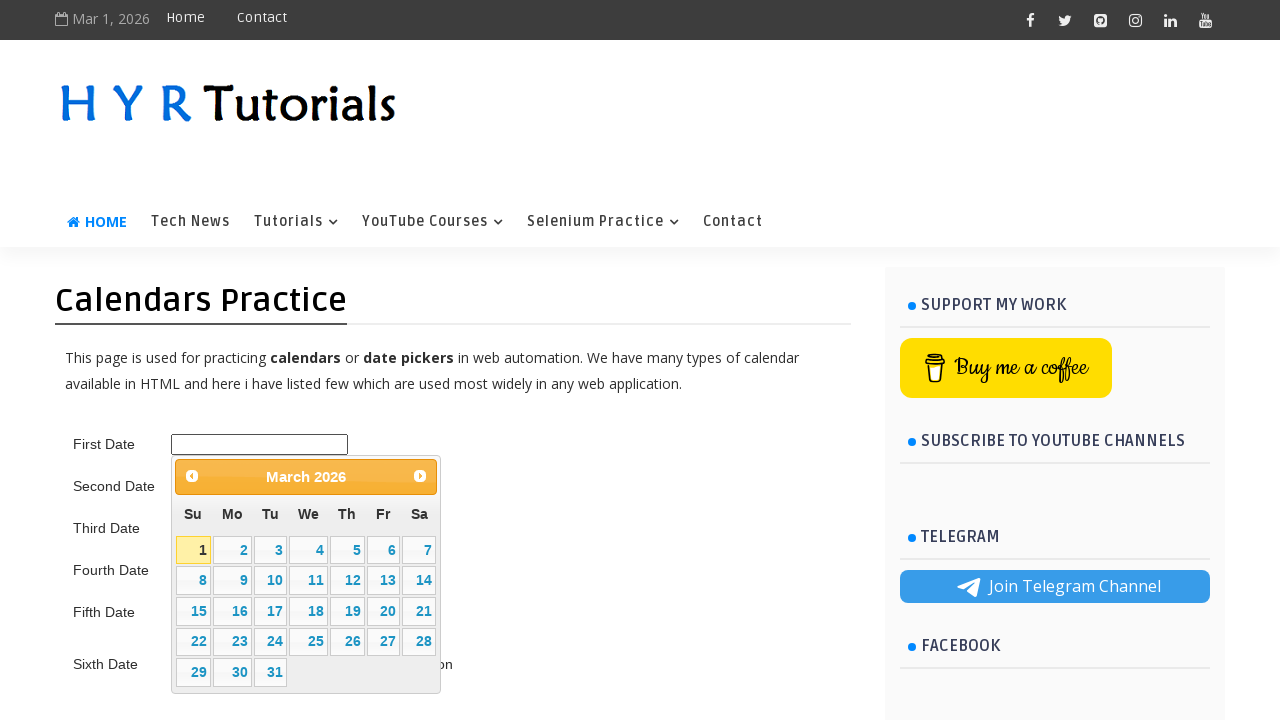

Clicked Prev button to navigate to previous month at (192, 476) on xpath=//span[text()='Prev']
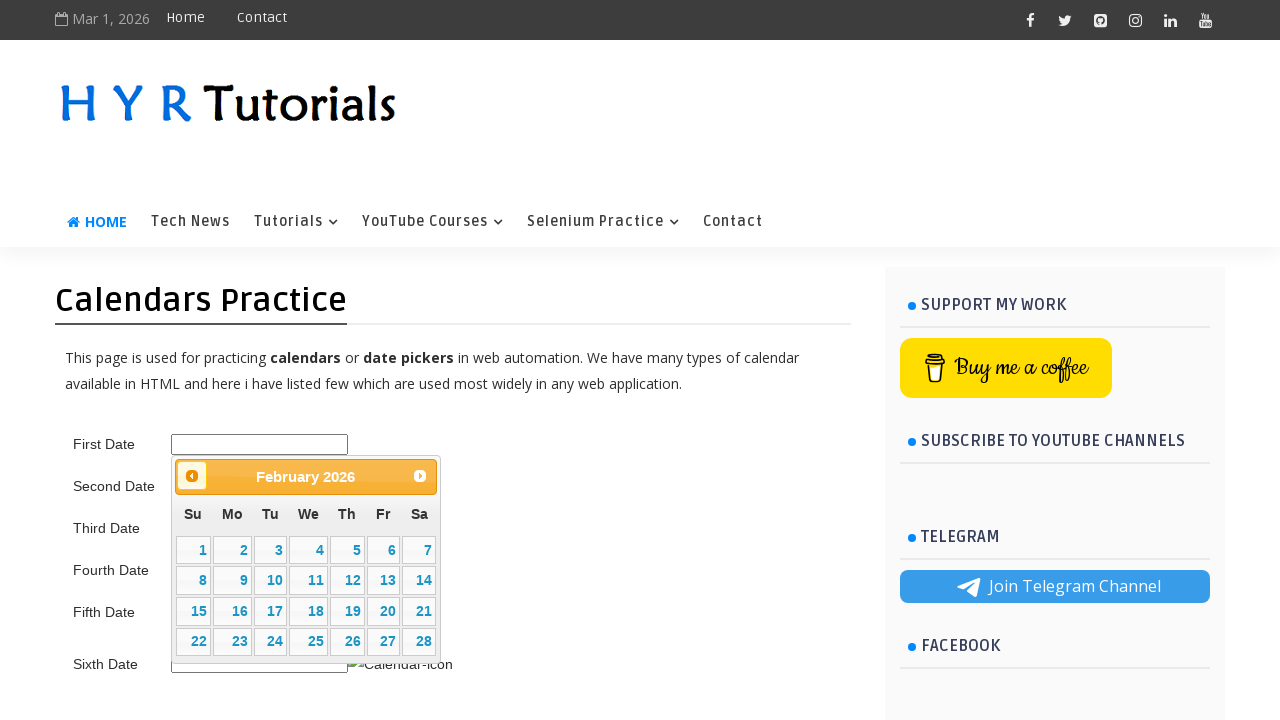

Clicked Prev button to navigate to previous month at (192, 476) on xpath=//span[text()='Prev']
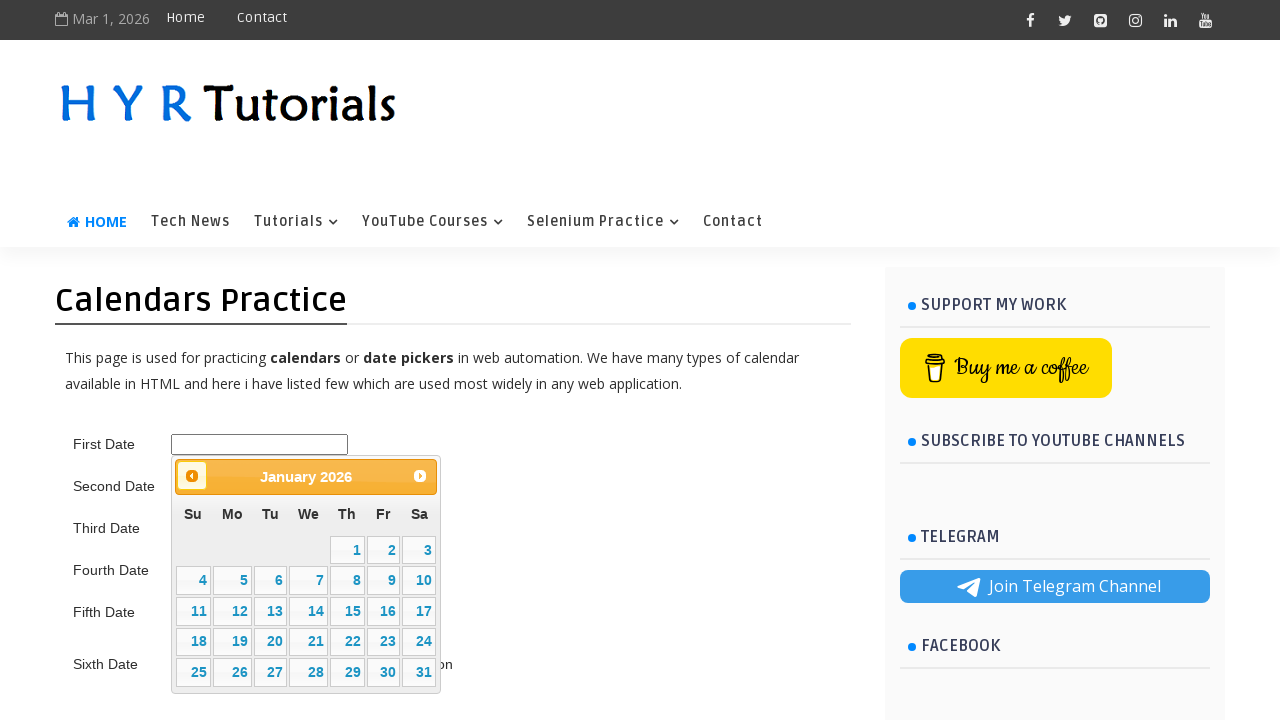

Clicked Prev button to navigate to previous month at (192, 476) on xpath=//span[text()='Prev']
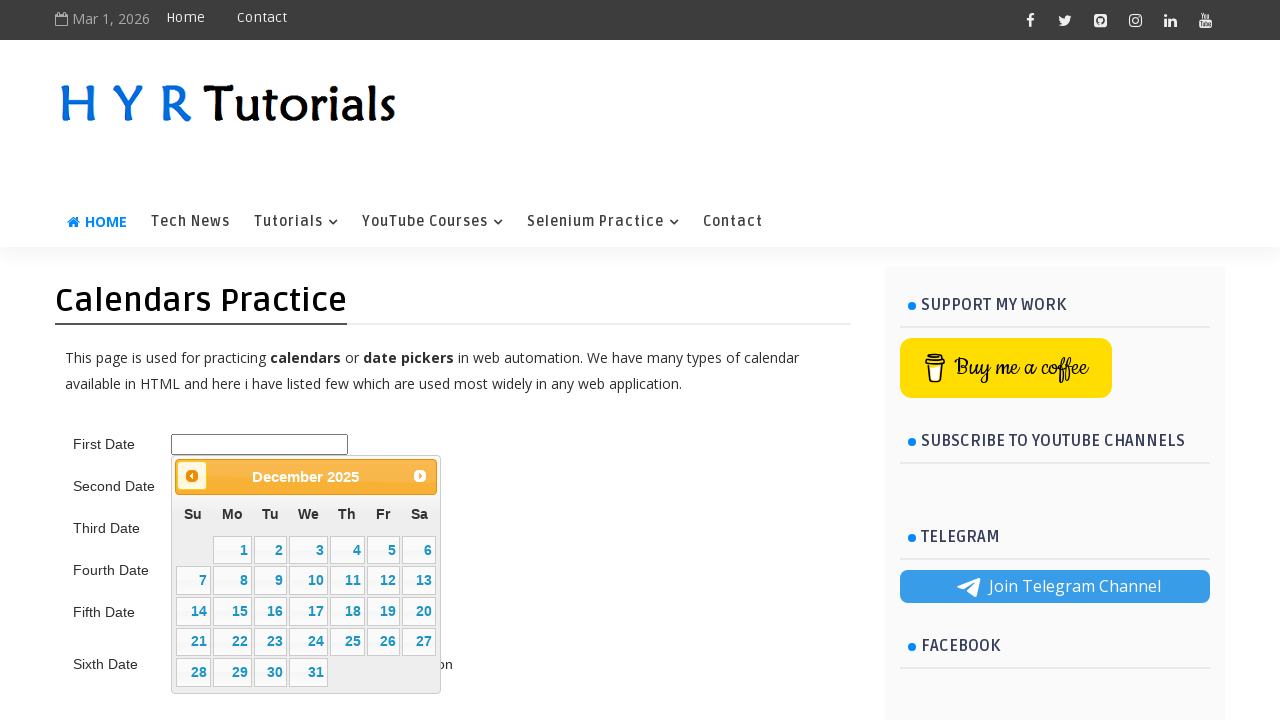

Clicked Prev button to navigate to previous month at (192, 476) on xpath=//span[text()='Prev']
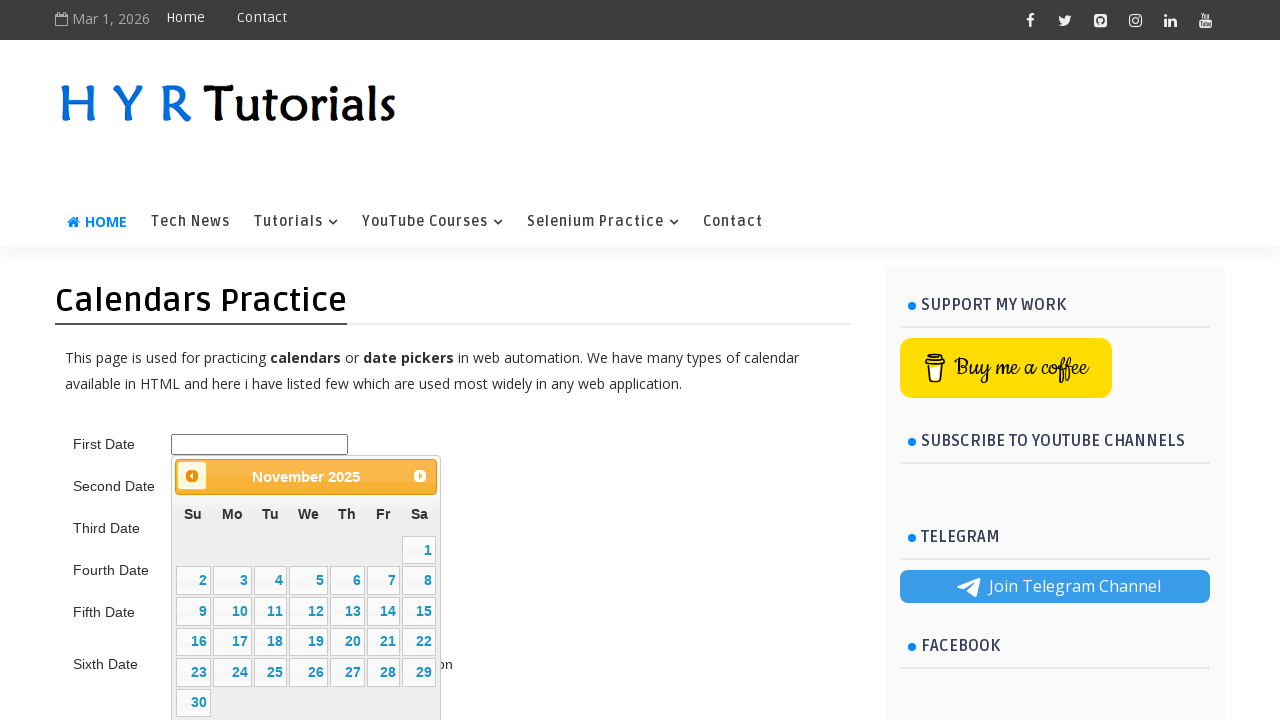

Clicked Prev button to navigate to previous month at (192, 476) on xpath=//span[text()='Prev']
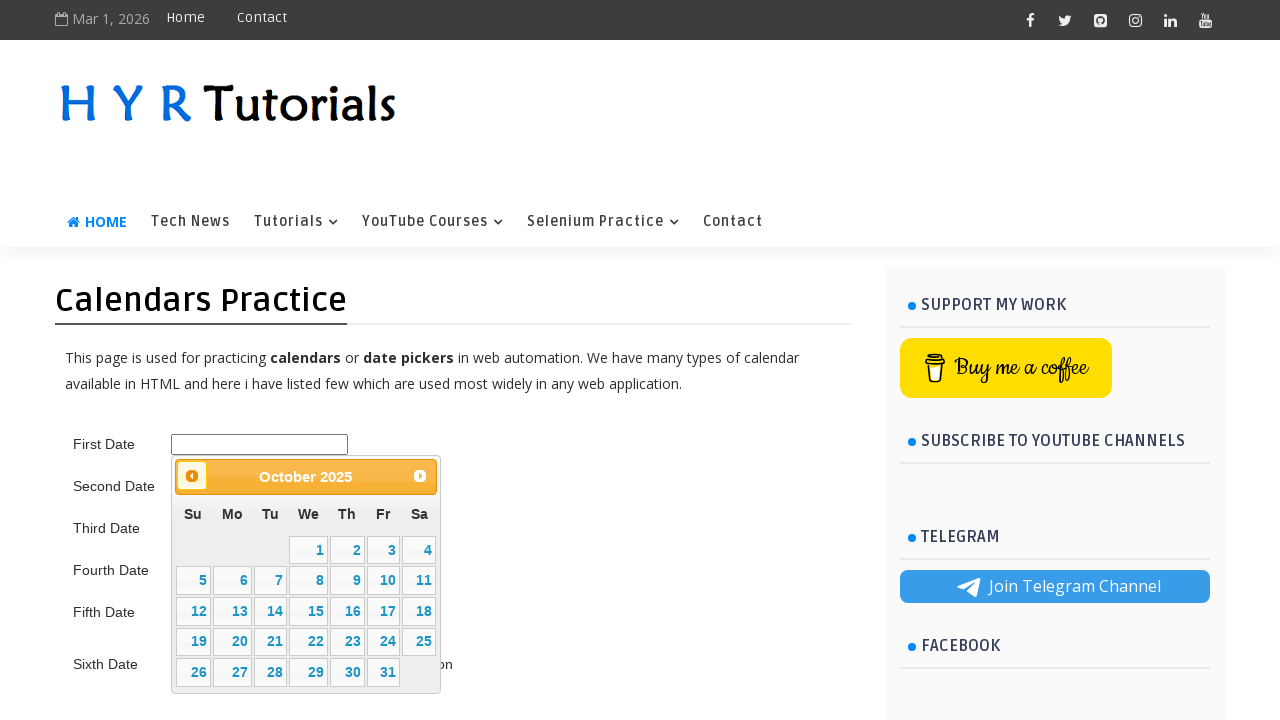

Found and clicked October 18th in the calendar at (419, 611) on xpath=//span[text()='October']/../../..//a[text()='18']
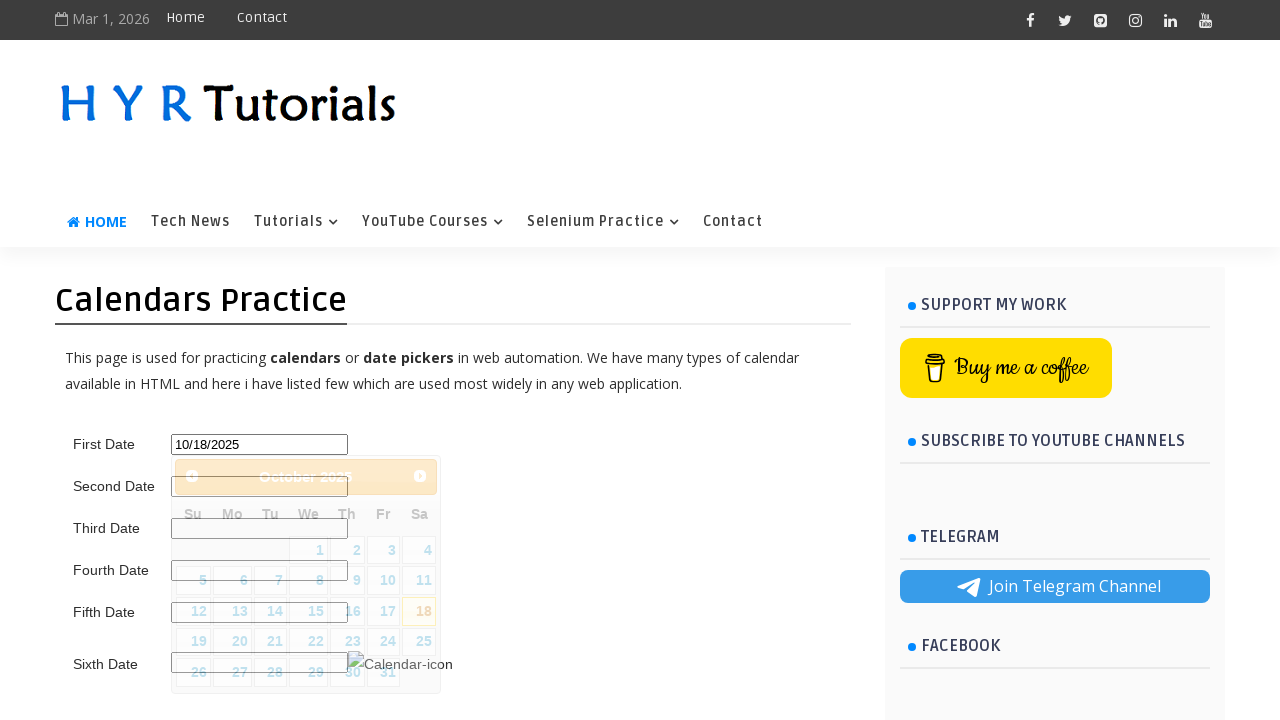

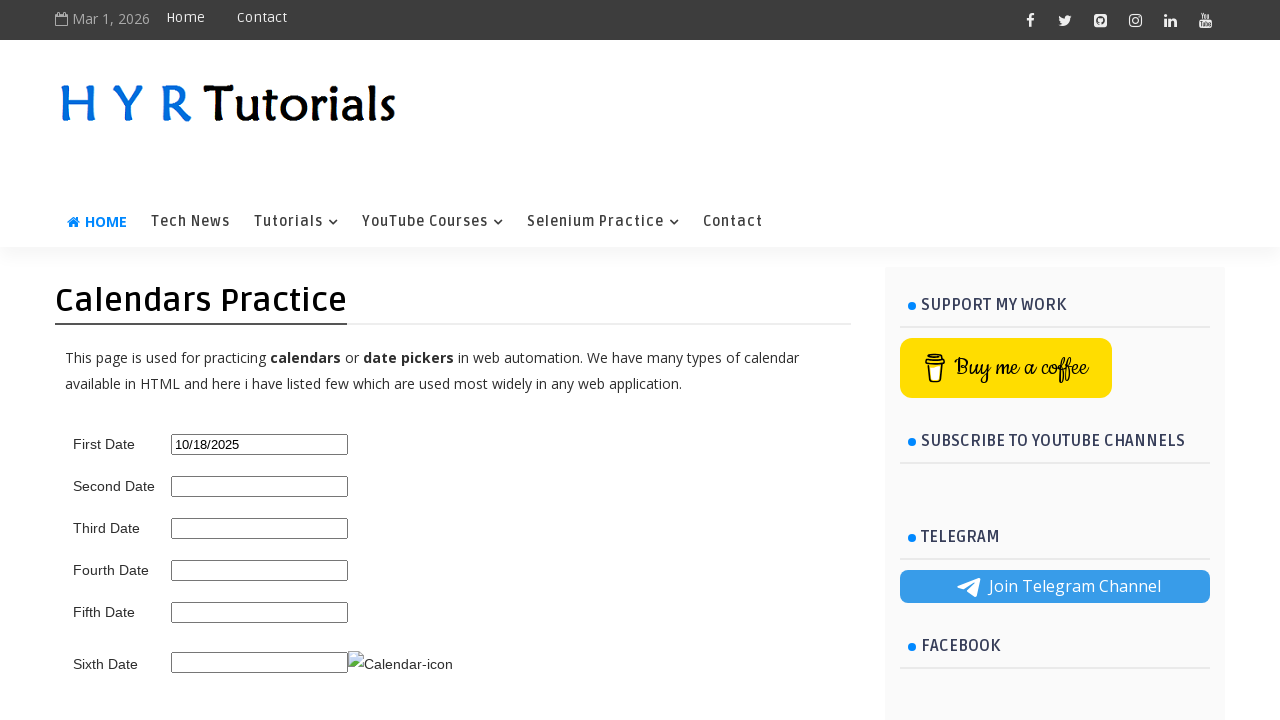